Tests adding a new job on a job board by navigating to the job board page and clicking the "Add Job" button

Starting URL: https://brave-glacier-056a08800.azurestaticapps.net/

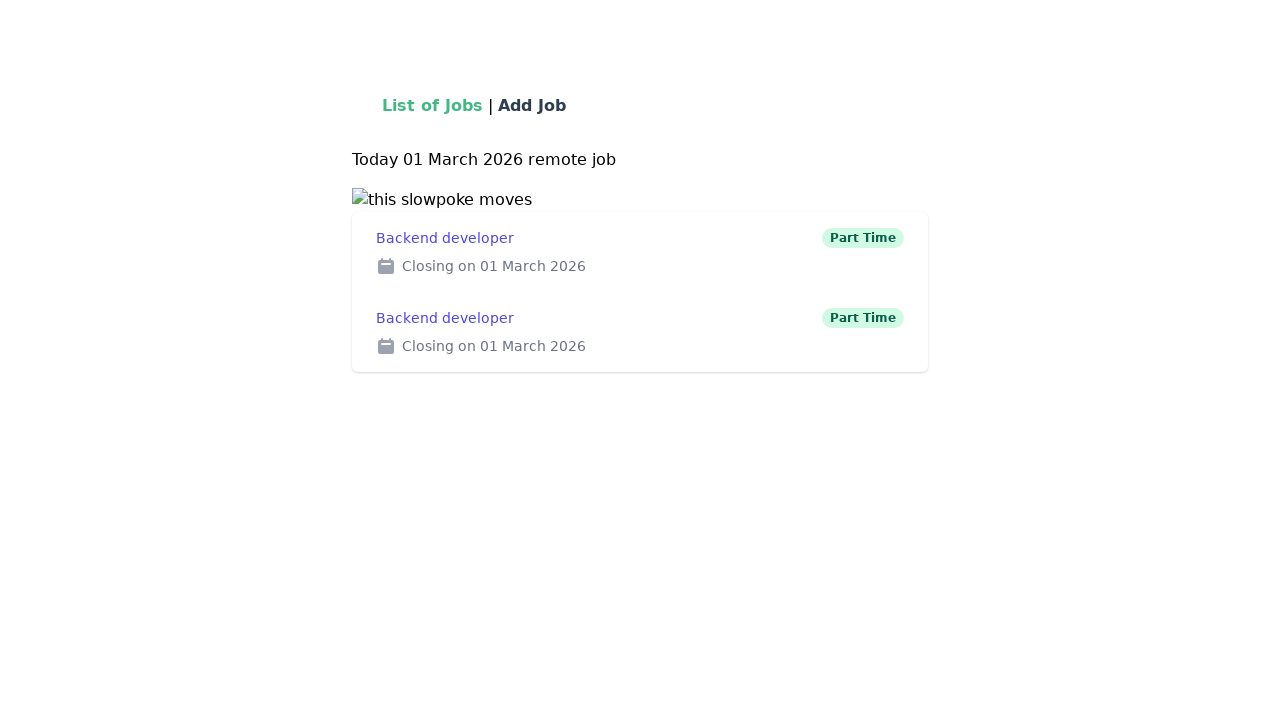

Waited for 'Add Job' link to be present on the job board page
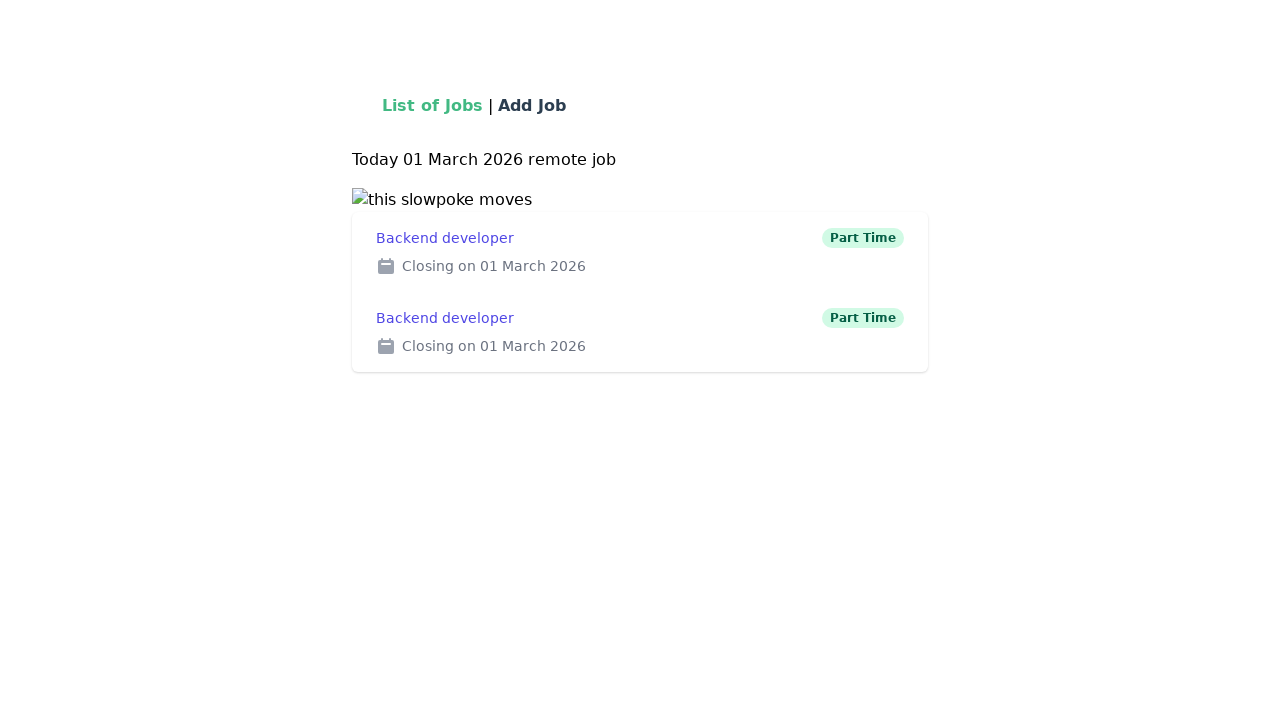

Clicked 'Add Job' button to navigate to job creation form at (532, 106) on a[data-qa='addJob']
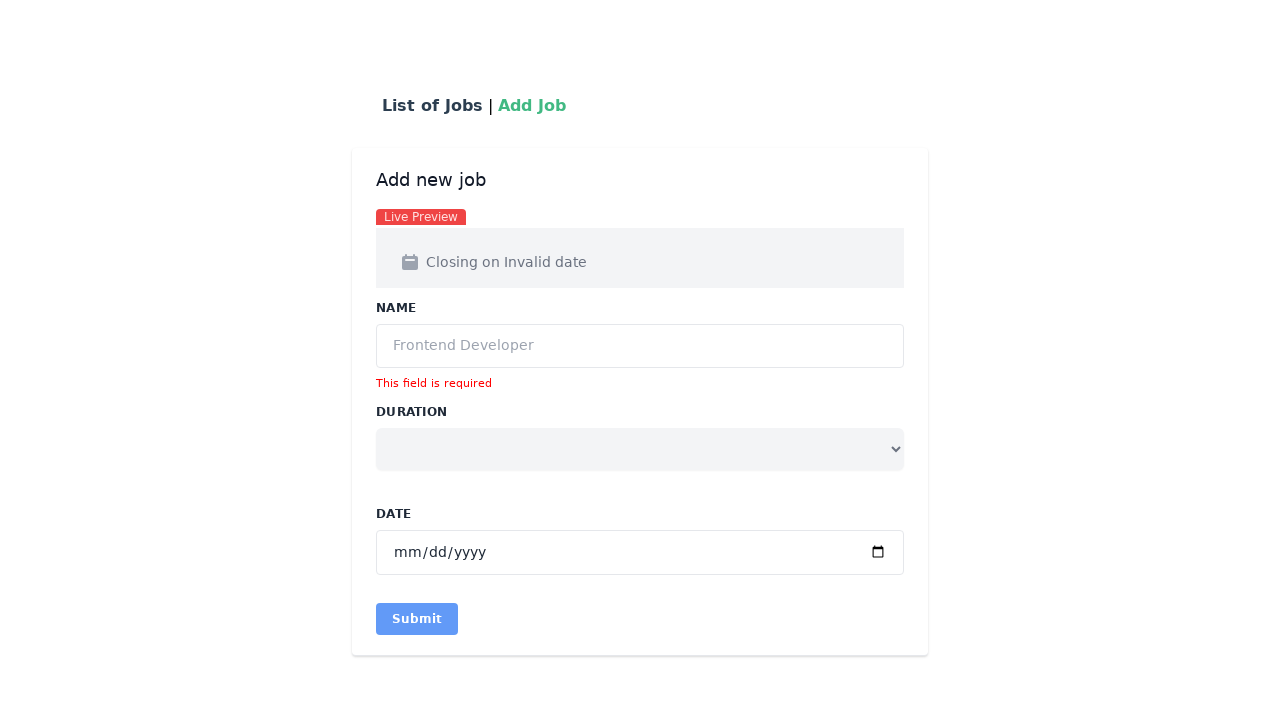

Add job page loaded completely and network idle
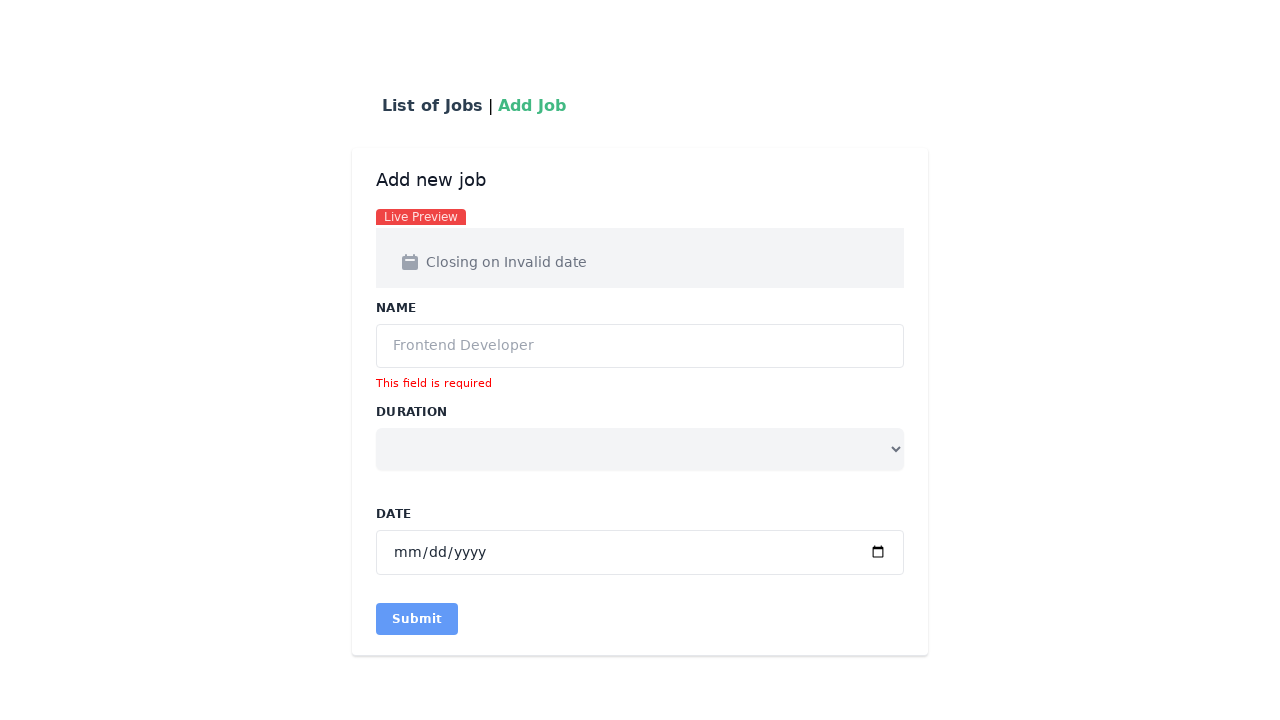

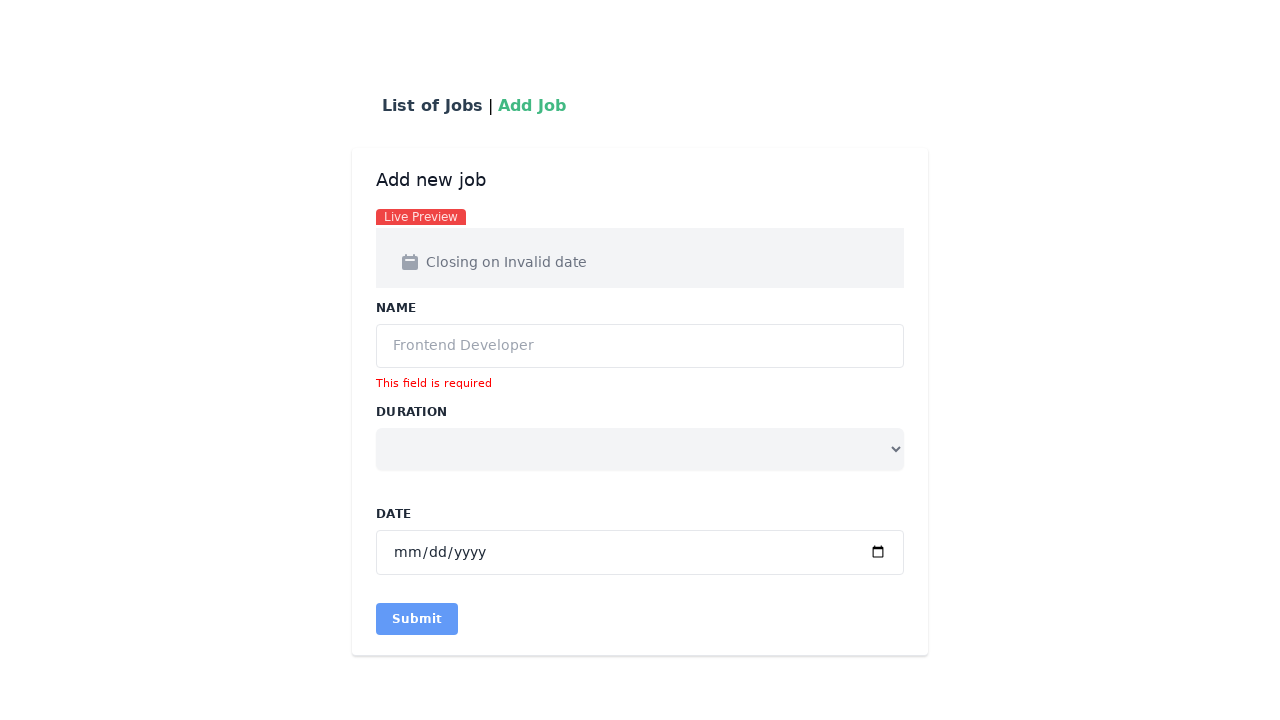